Tests window handling by clicking a link that opens a new window, switching between the original and new window, and verifying the page titles of each window.

Starting URL: https://the-internet.herokuapp.com/windows

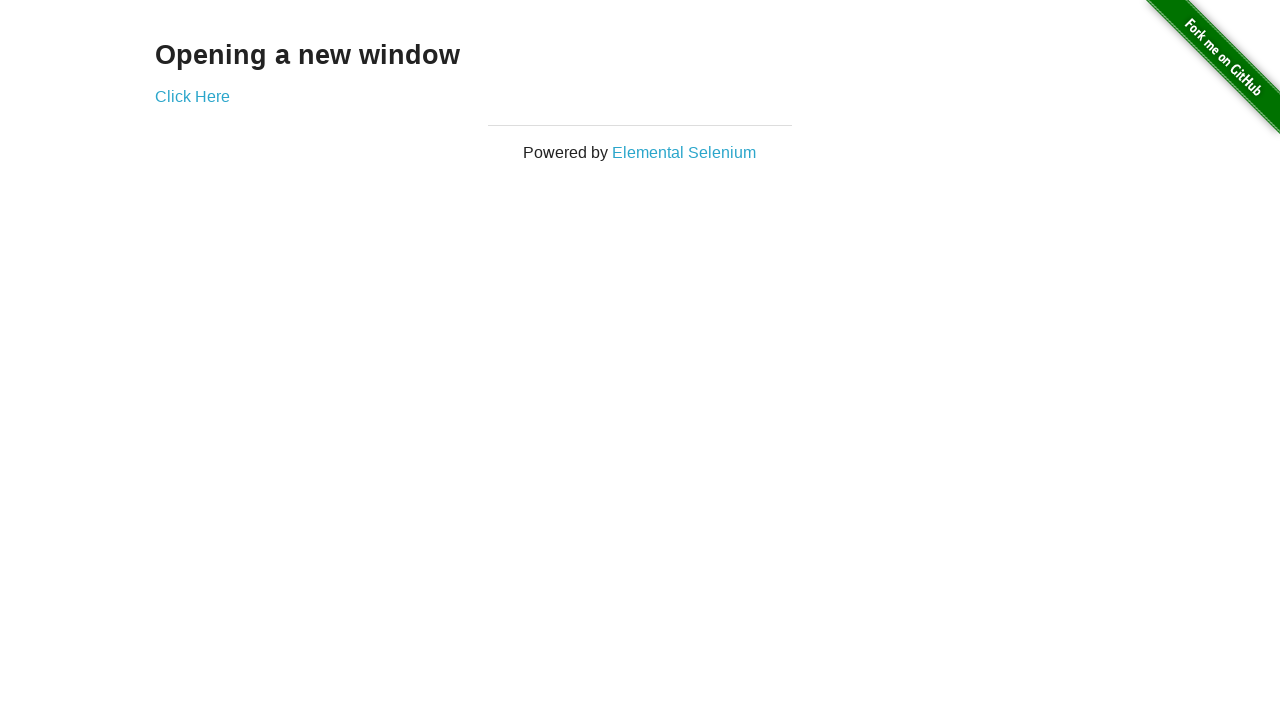

Verified page heading is 'Opening a new window'
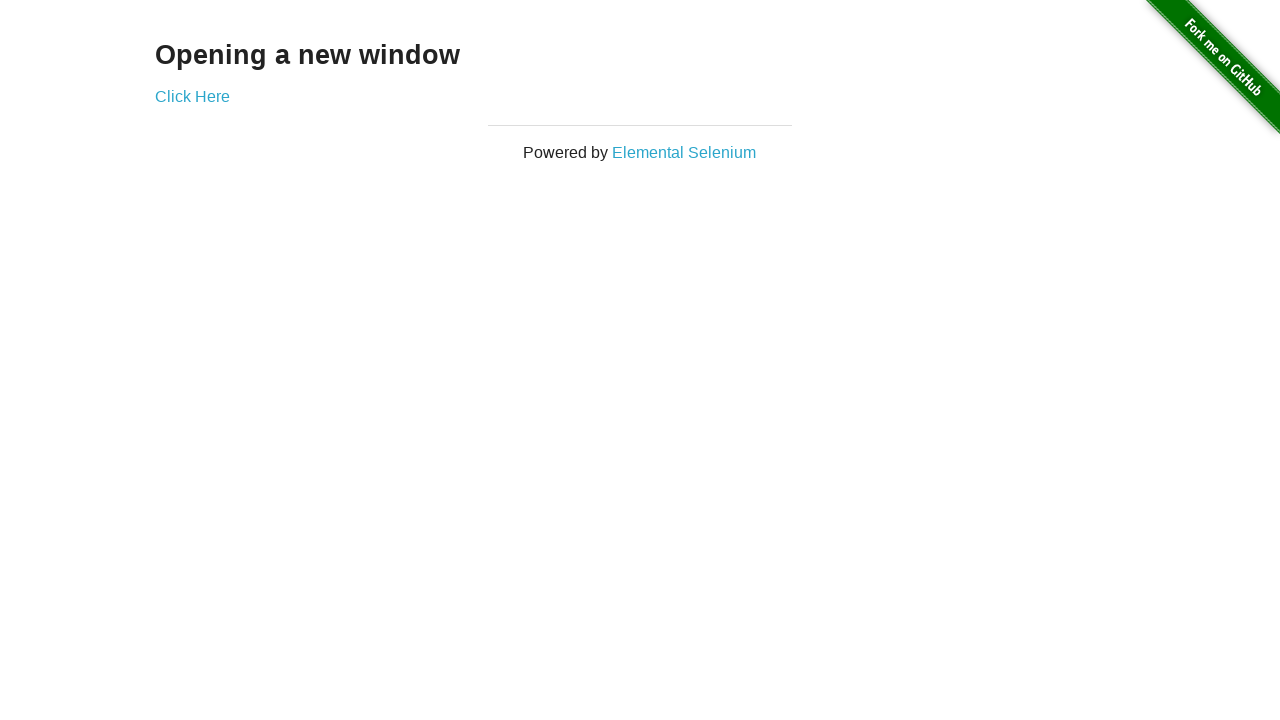

Verified original page title is 'The Internet'
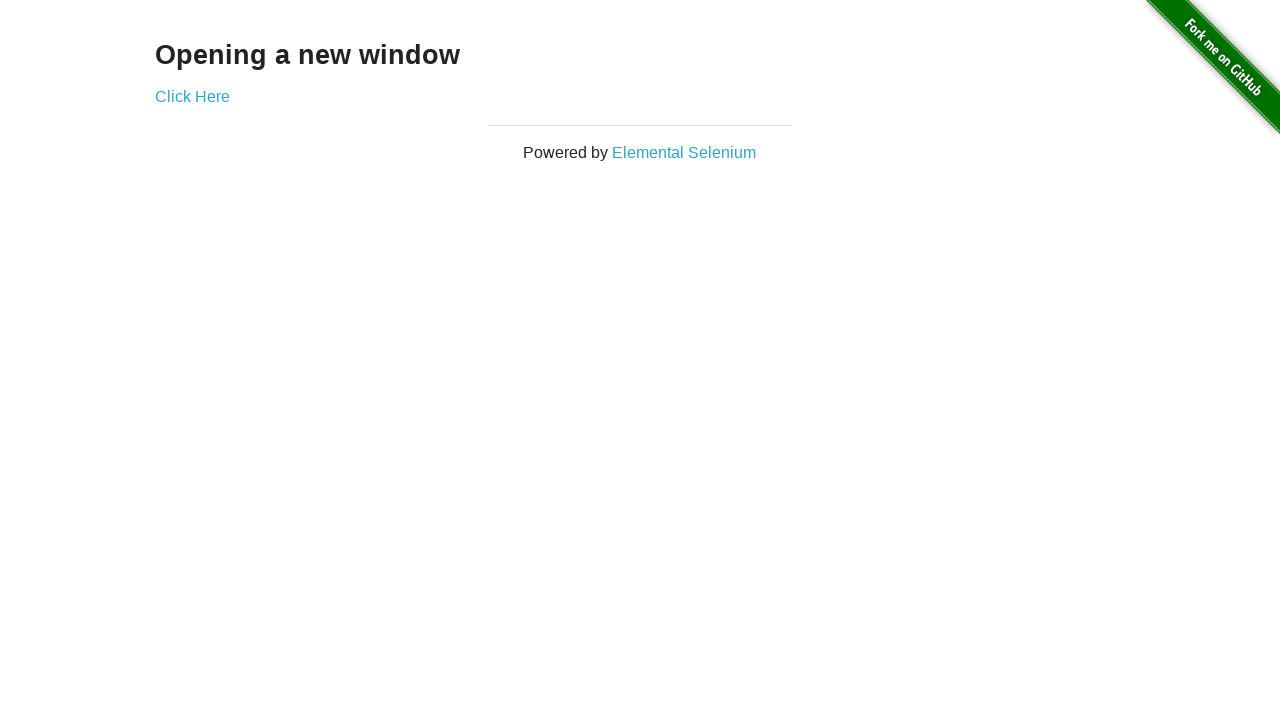

Clicked 'Click Here' button to open new window at (192, 96) on xpath=//*[text()='Click Here']
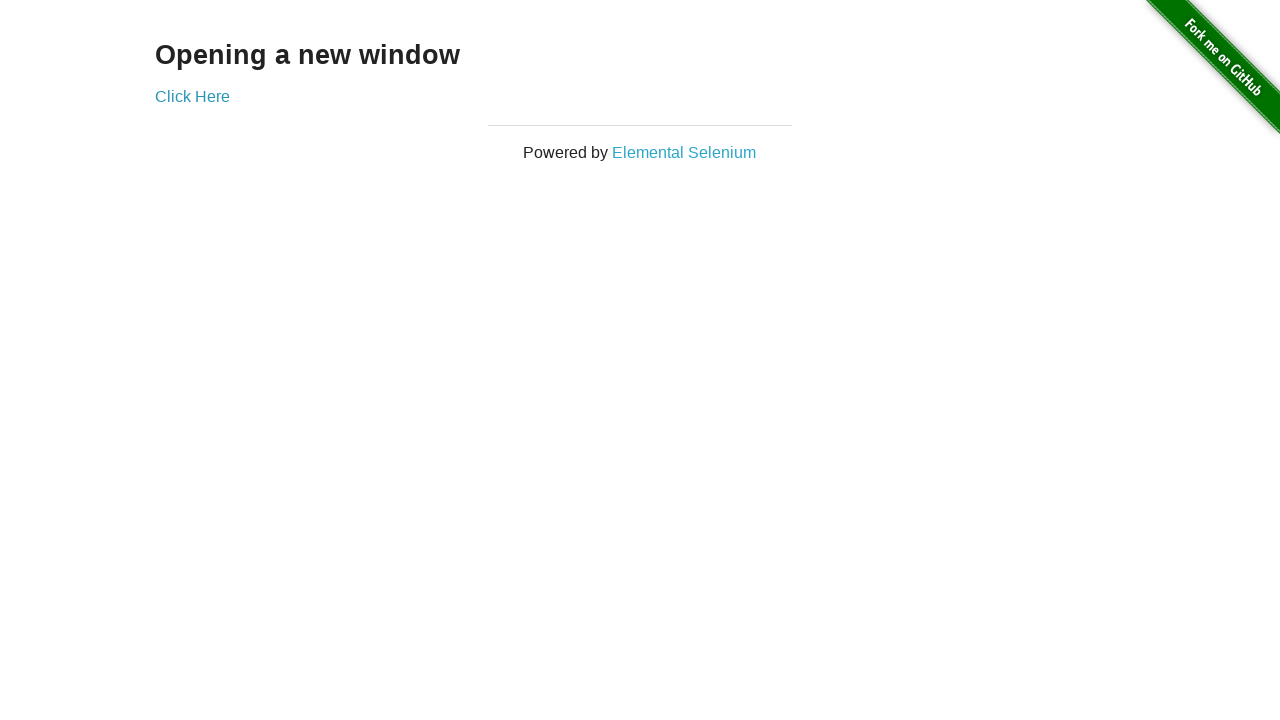

Captured new window/page object
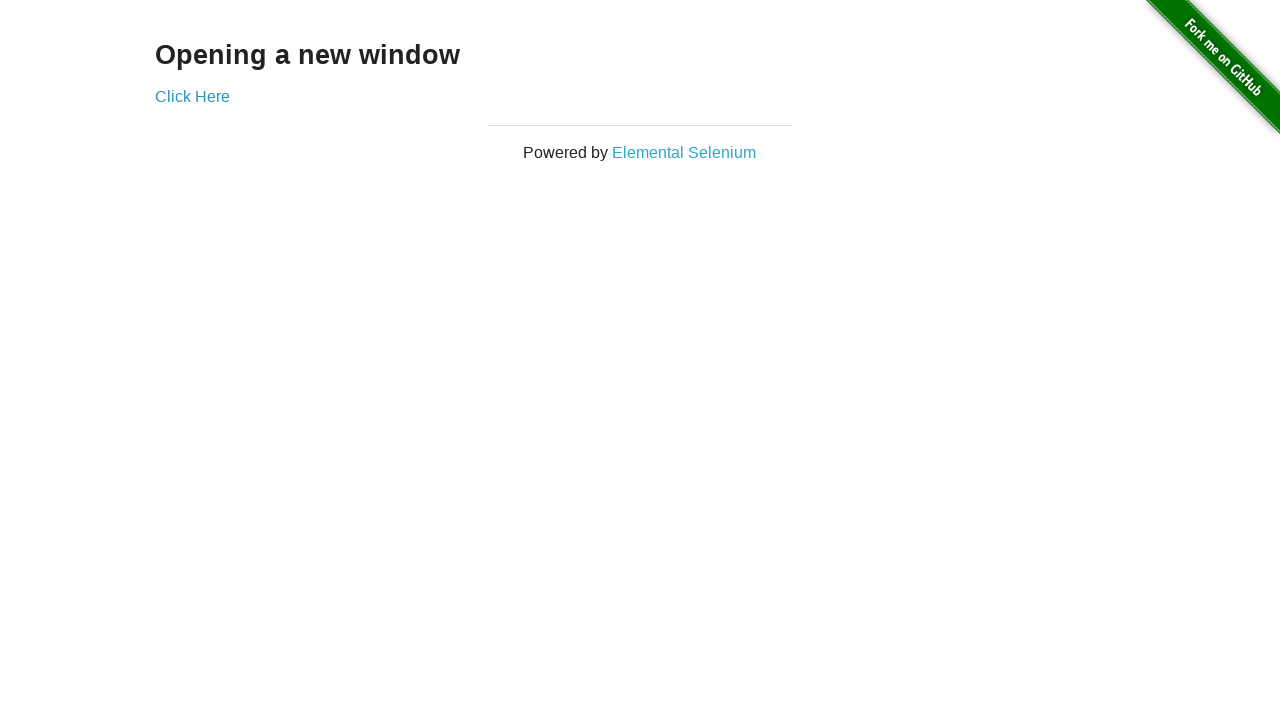

Waited for new page to load completely
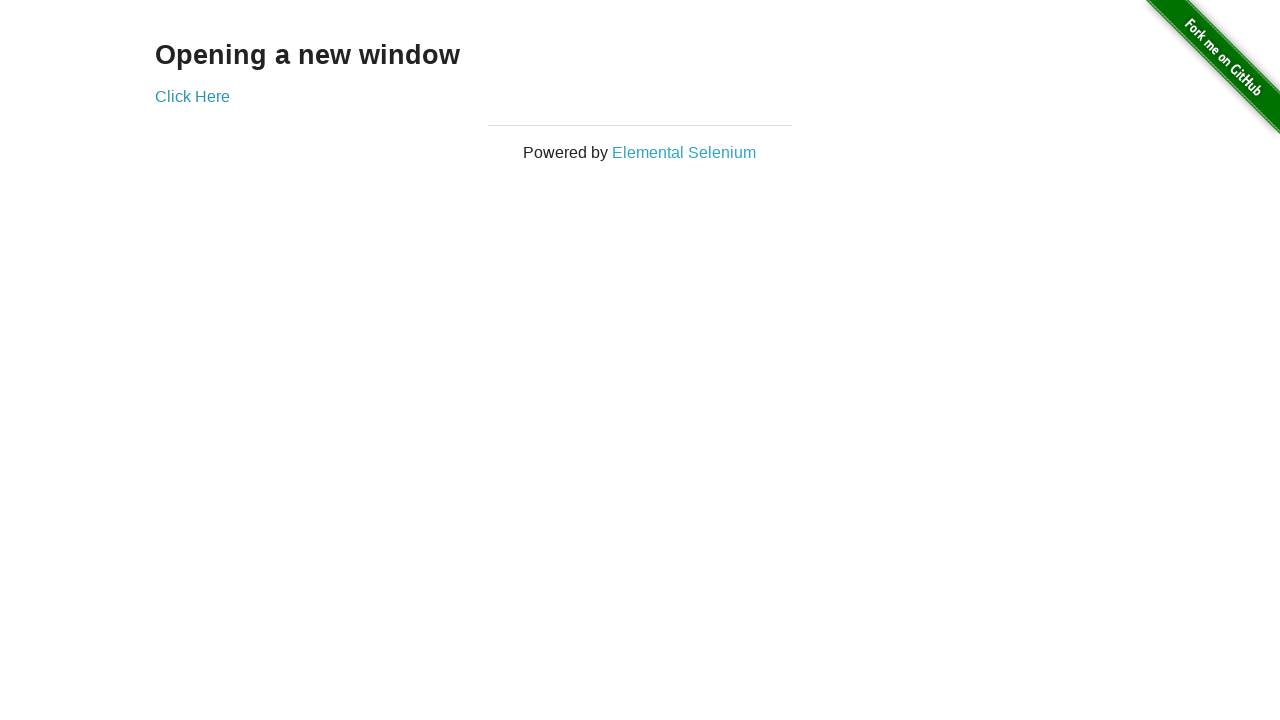

Verified new window title is 'New Window'
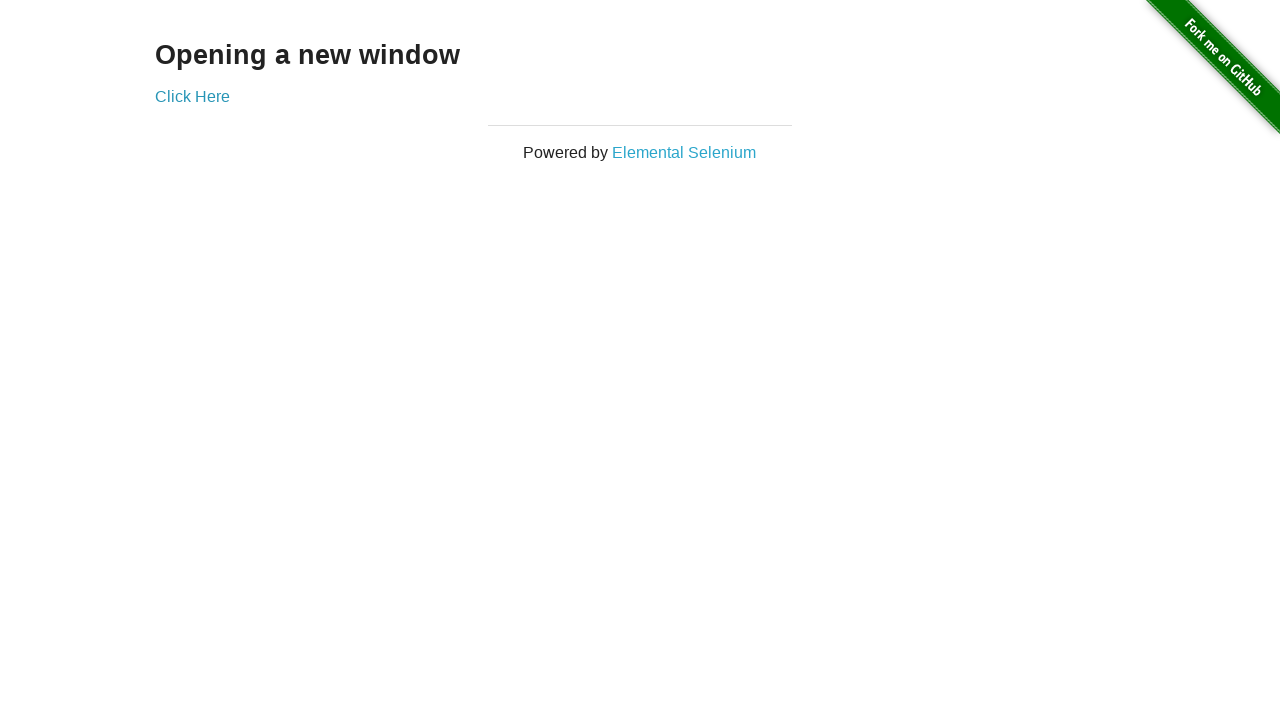

Switched back to original window
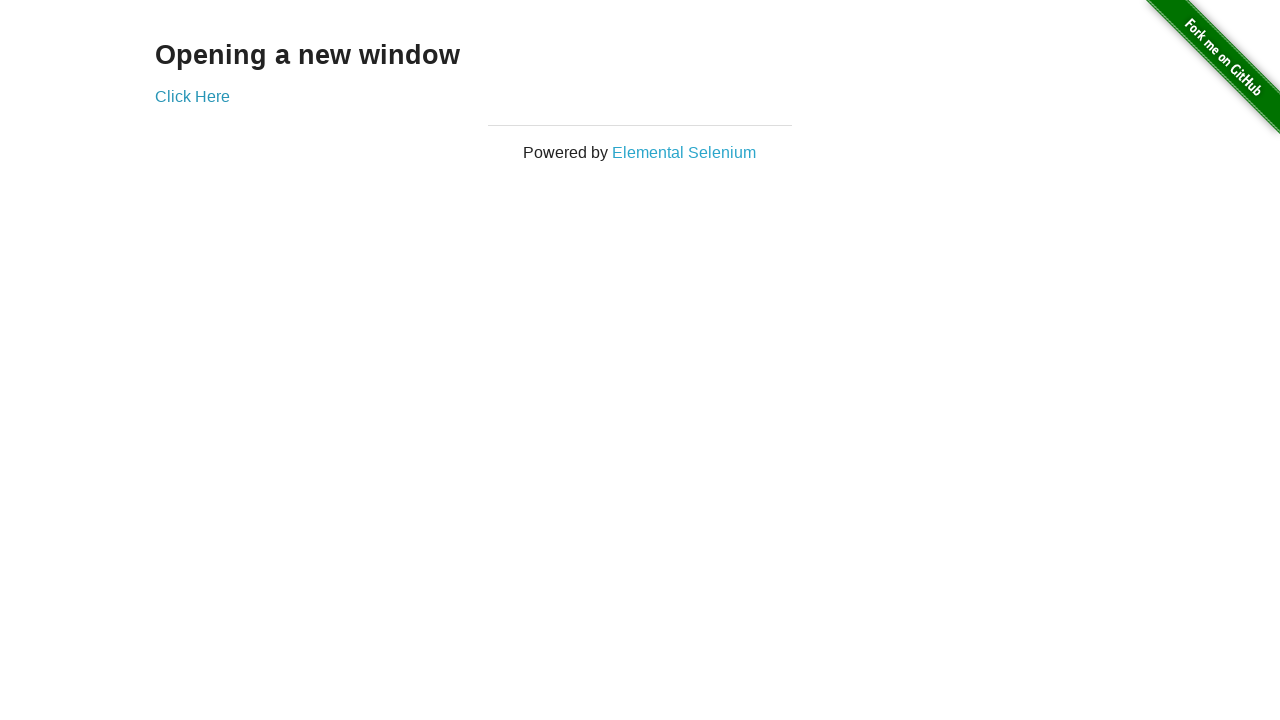

Verified original window title is still 'The Internet'
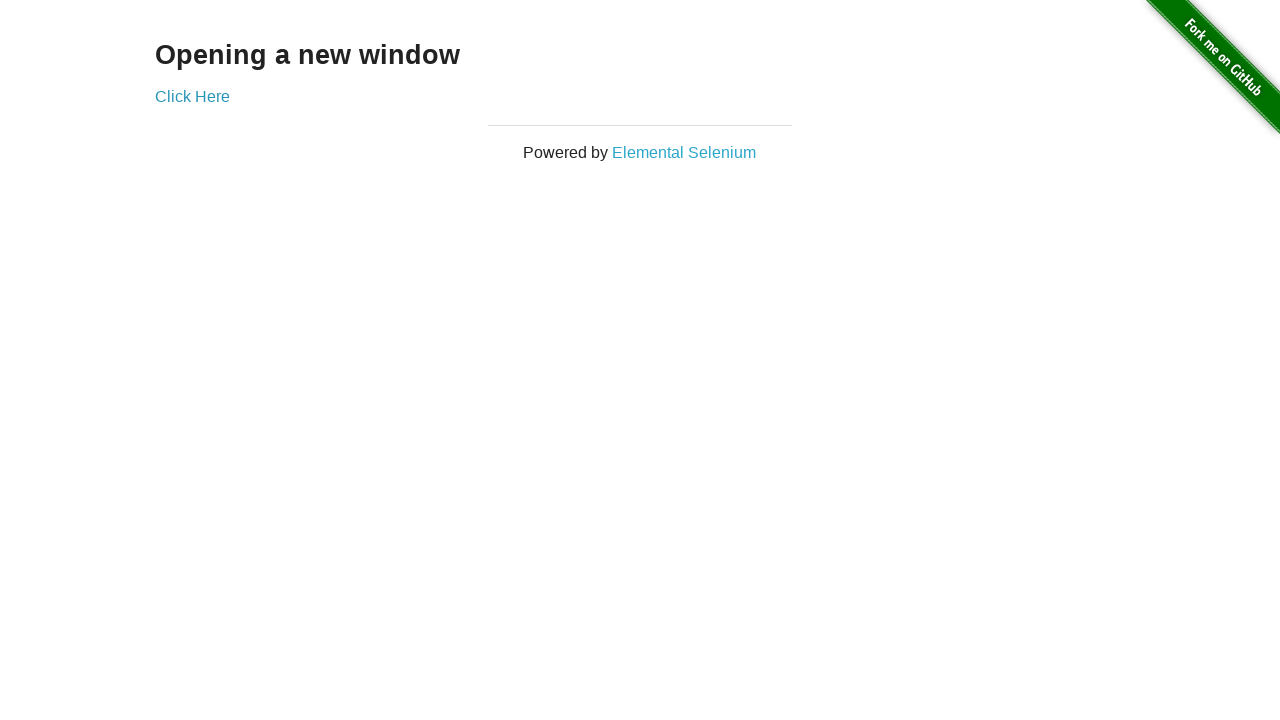

Switched to new window again
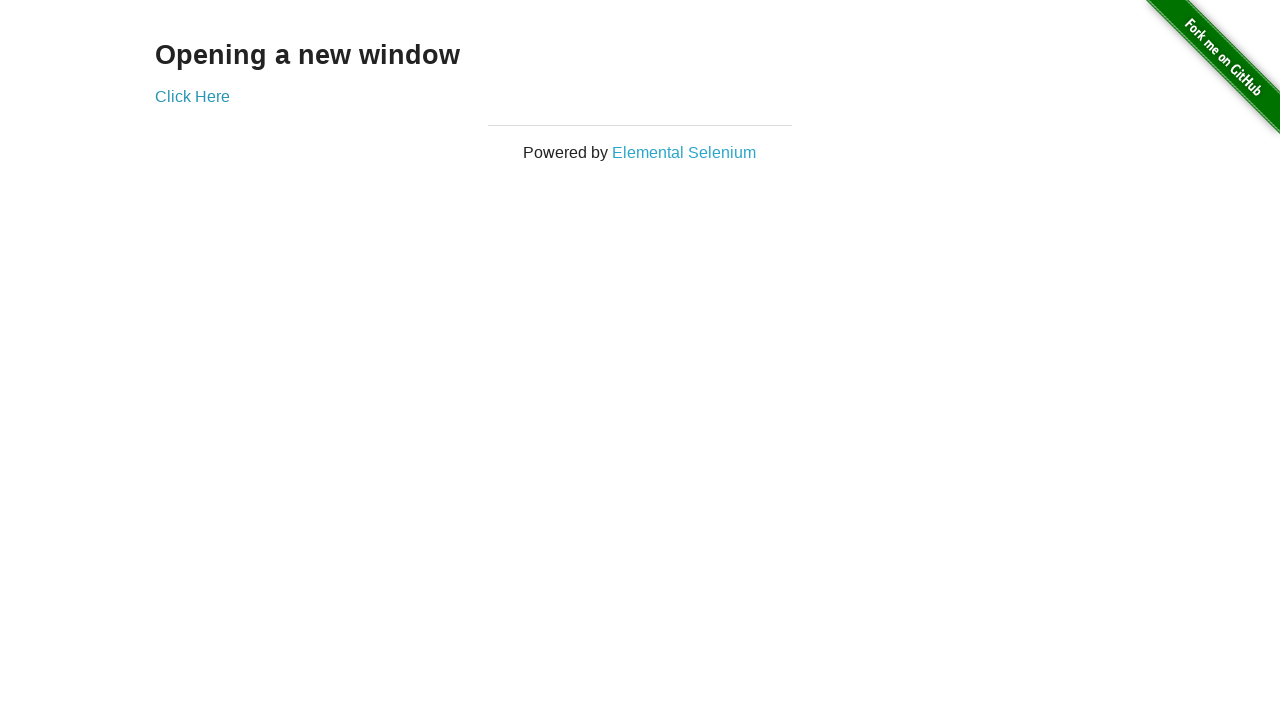

Switched back to original window
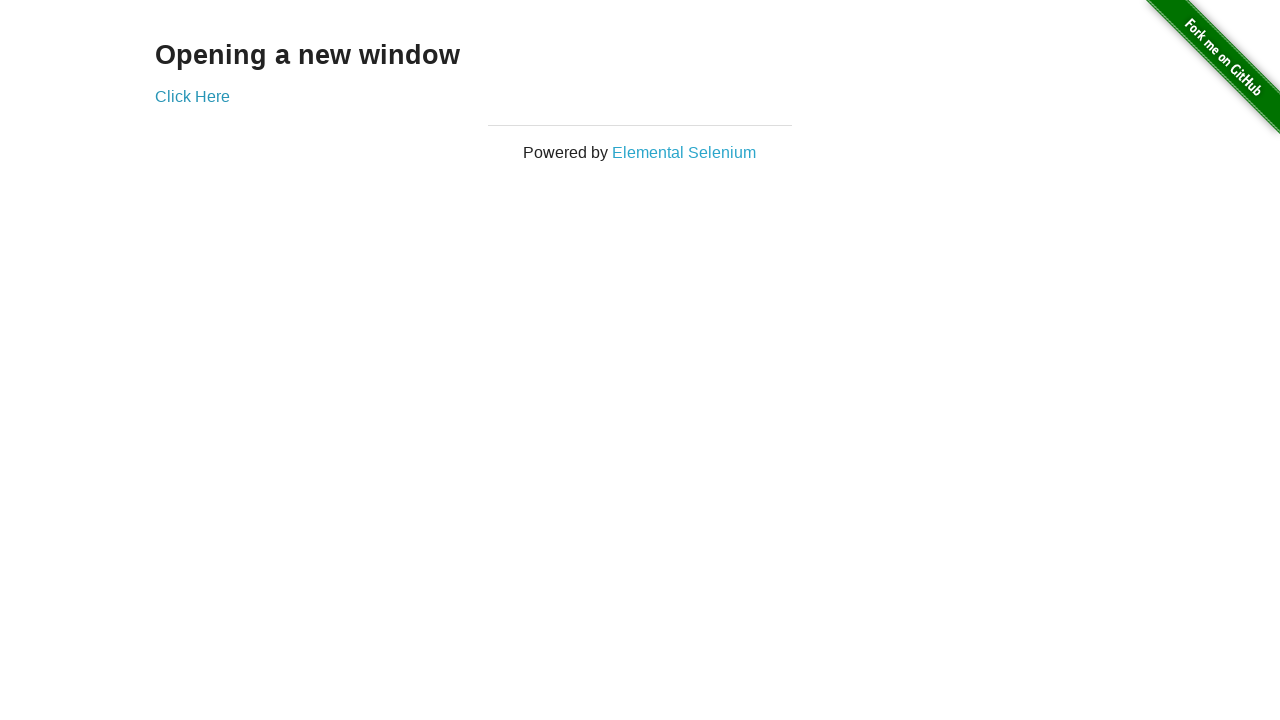

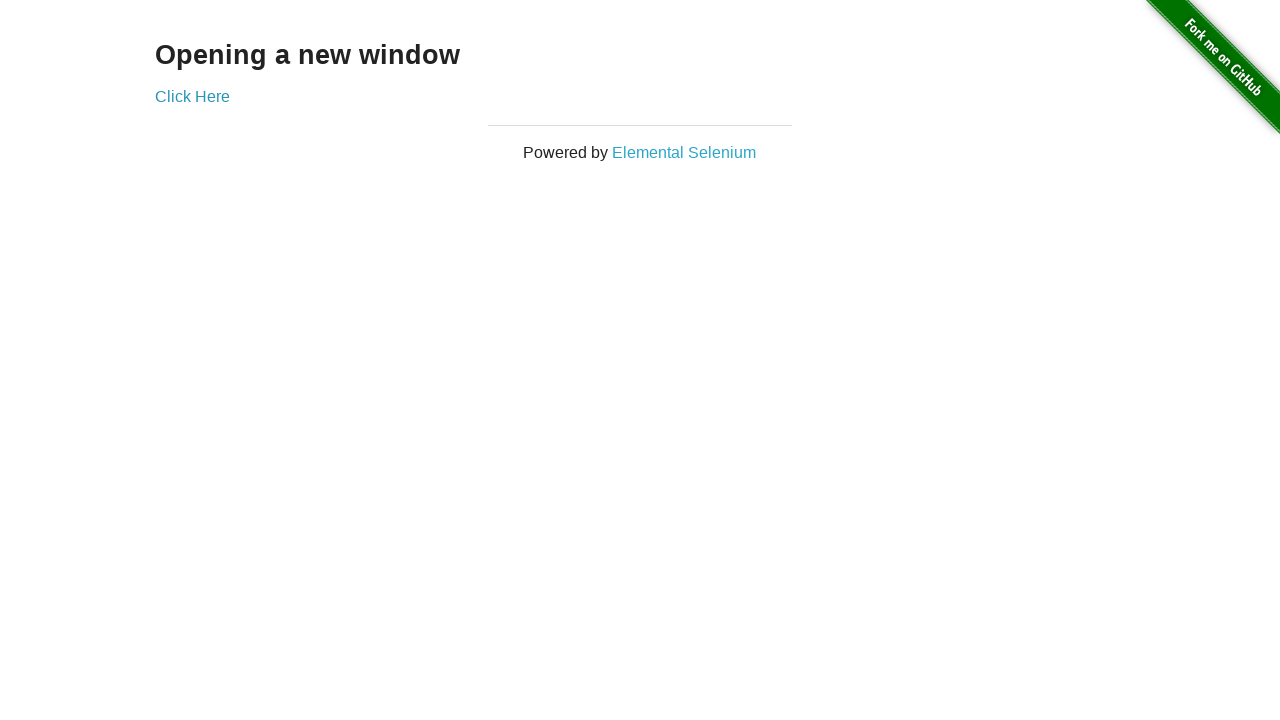